Tests nested iframe handling by navigating to a frames demo page, clicking on the nested frames tab, switching through multiple iframe levels, and entering text in an input field within the nested iframe

Starting URL: https://demo.automationtesting.in/Frames.html

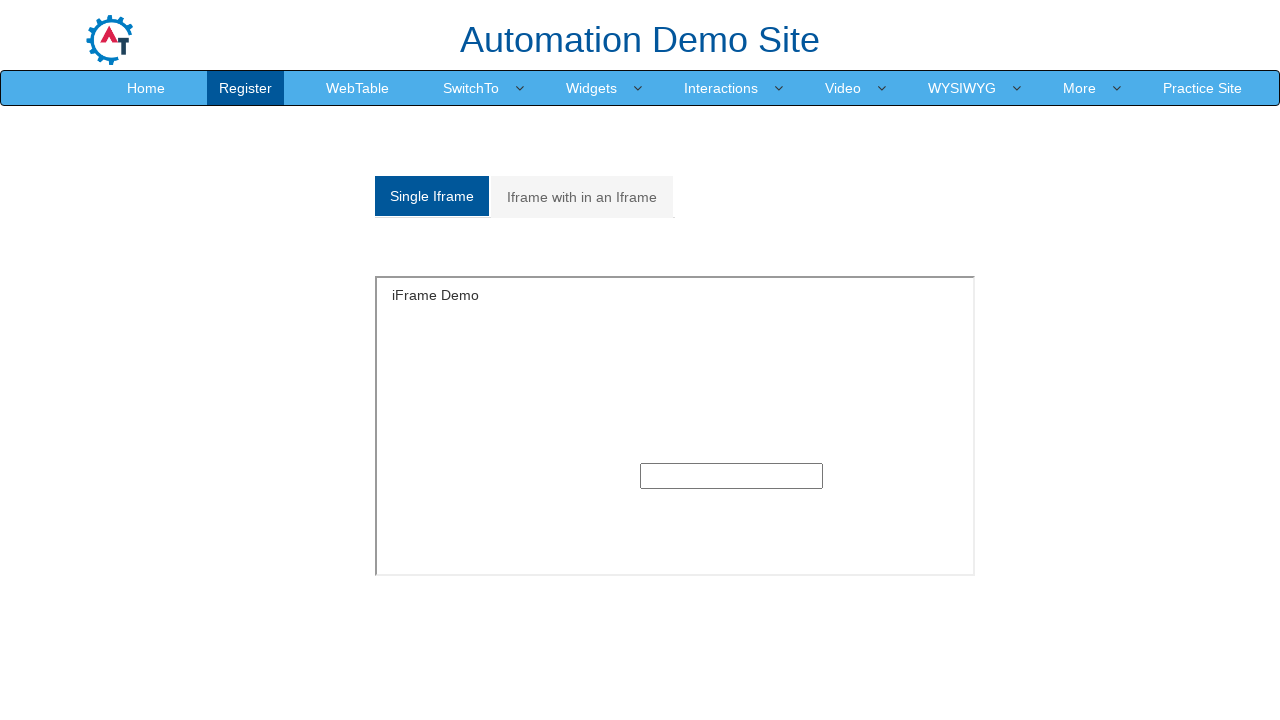

Clicked on the 'Iframe with in an Iframe' tab at (582, 197) on (//div[@class='tabpane']/ul/li/a)[2]
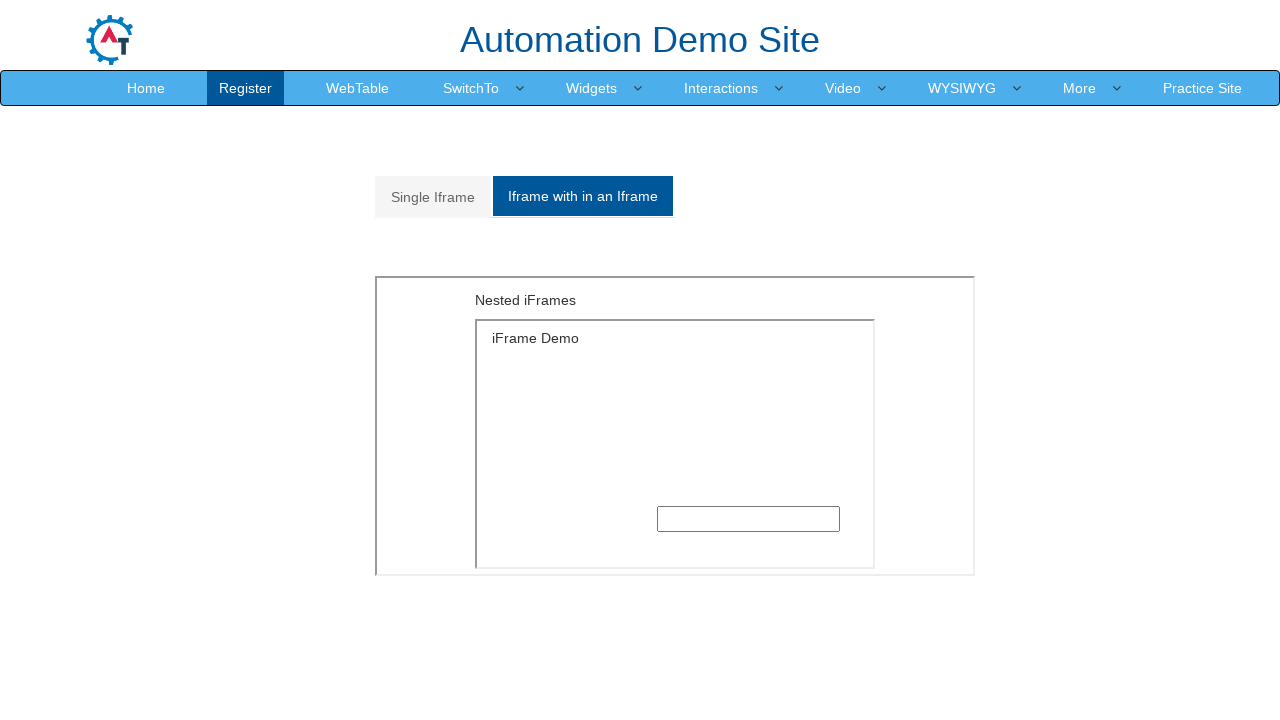

Located outer iframe with src='MultipleFrames.html'
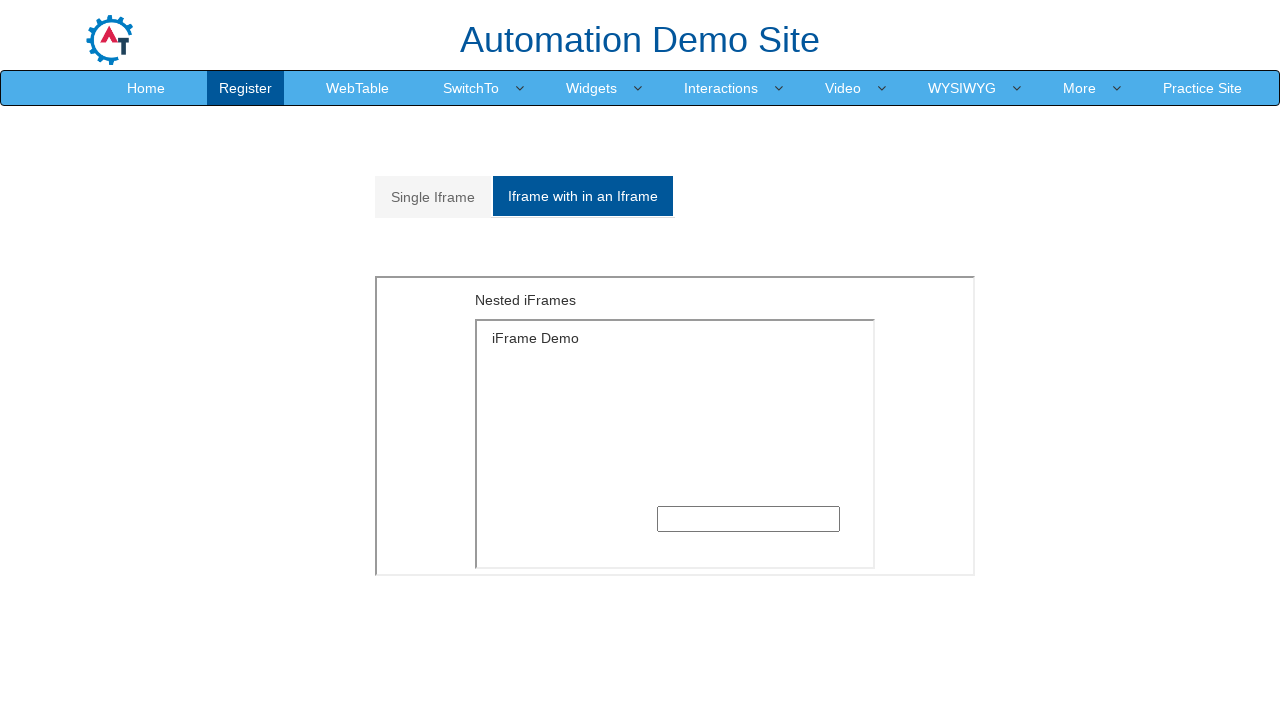

Located inner iframe with src='SingleFrame.html' within outer frame
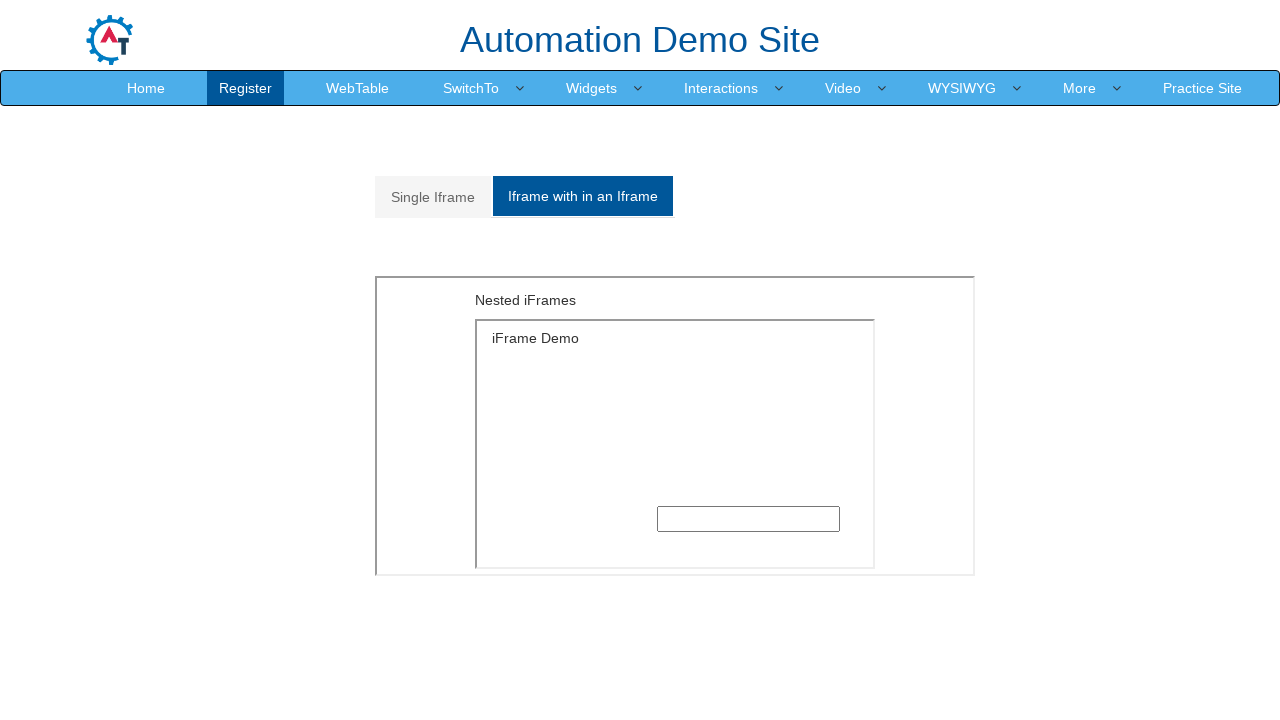

Entered 'hi' in text input field within nested iframe on xpath=//iframe[@src='MultipleFrames.html'] >> internal:control=enter-frame >> xp
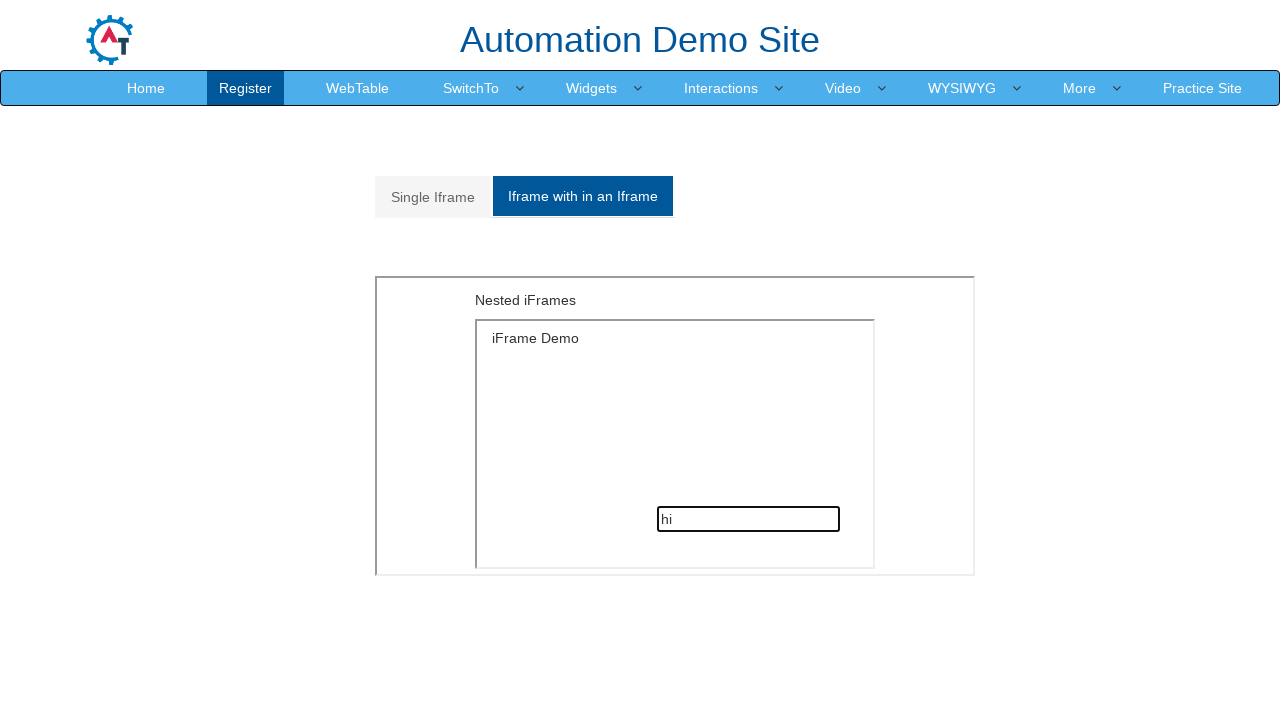

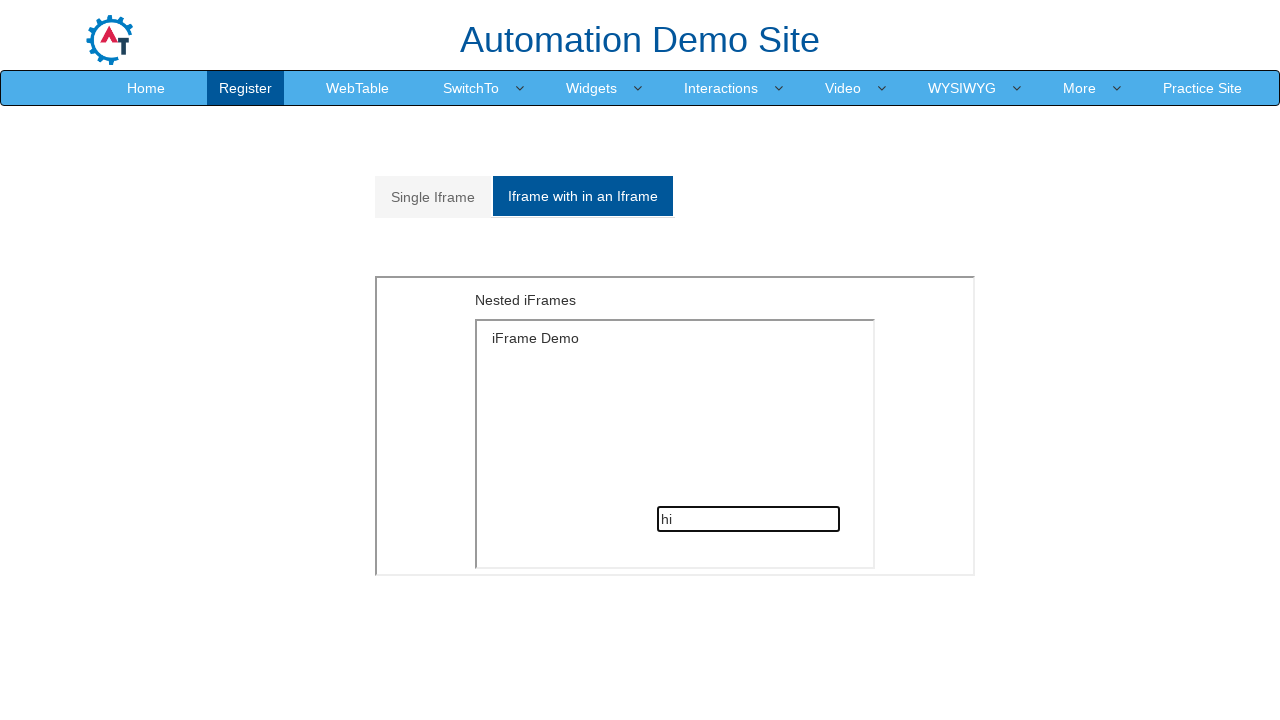